Tests a calculator form by reading two numbers, calculating their sum, selecting the result from a dropdown, and submitting the form

Starting URL: http://suninjuly.github.io/selects1.html

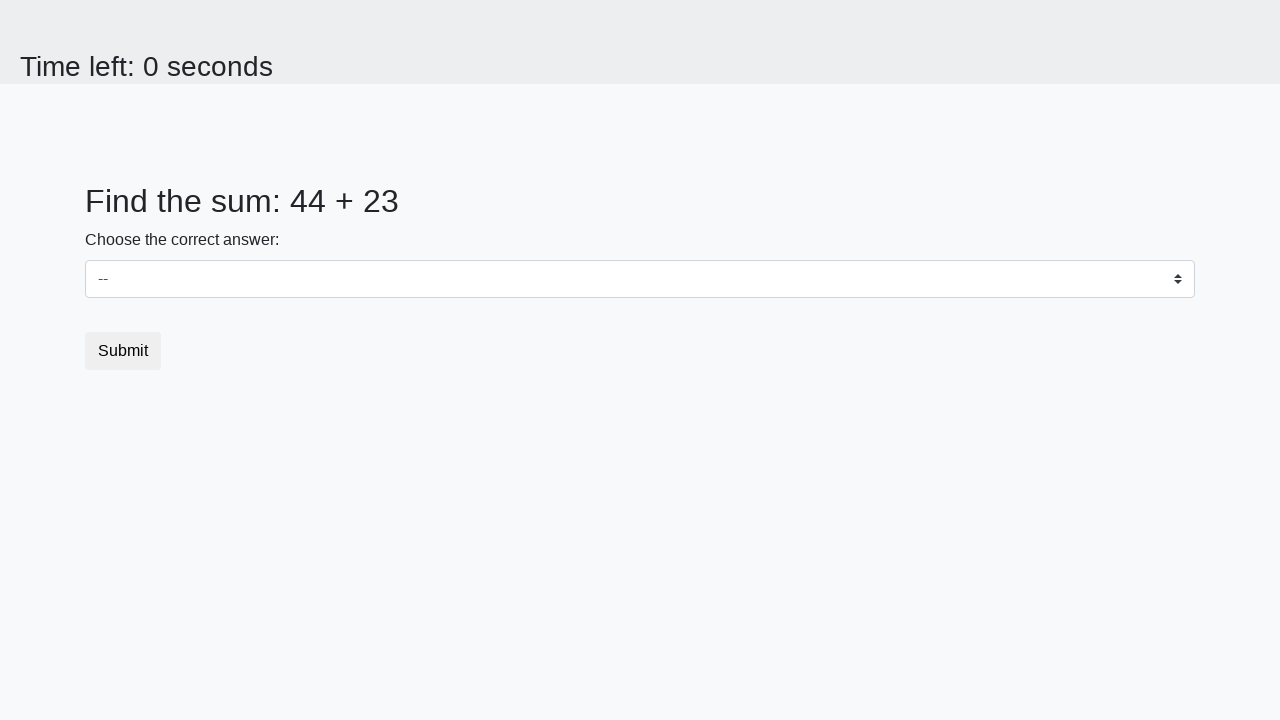

Read first number from #num1 element
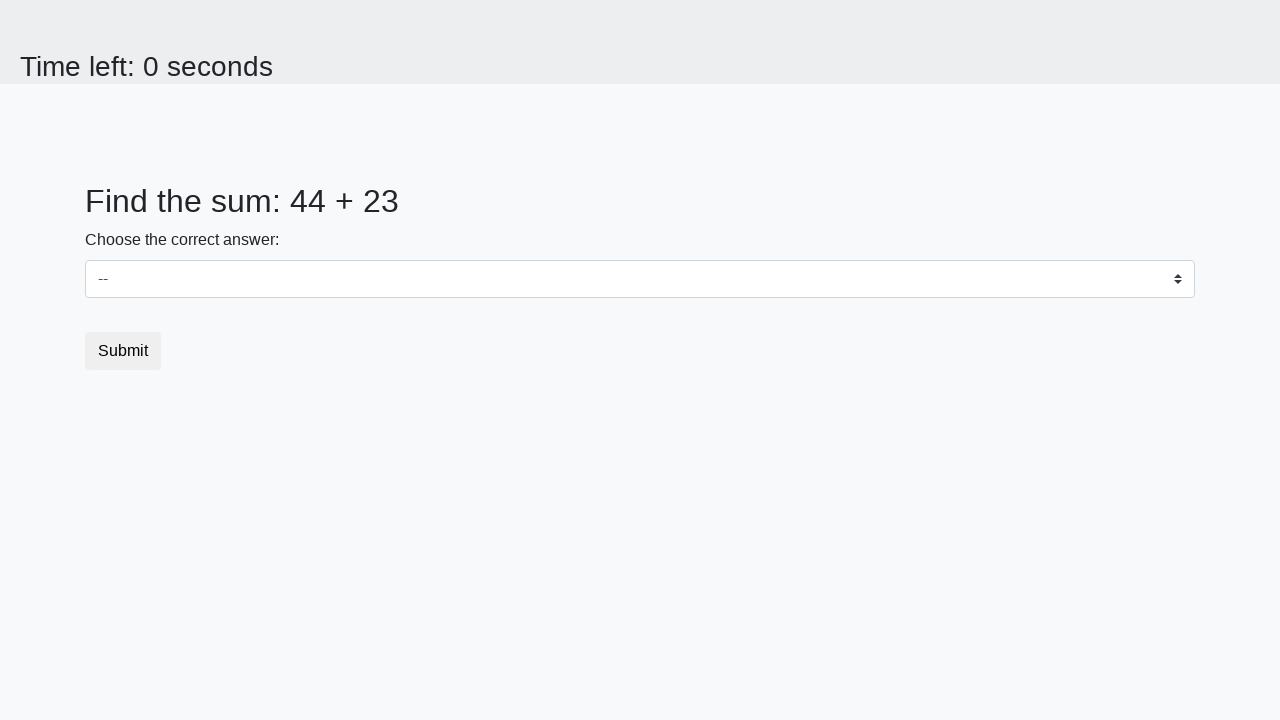

Read second number from #num2 element
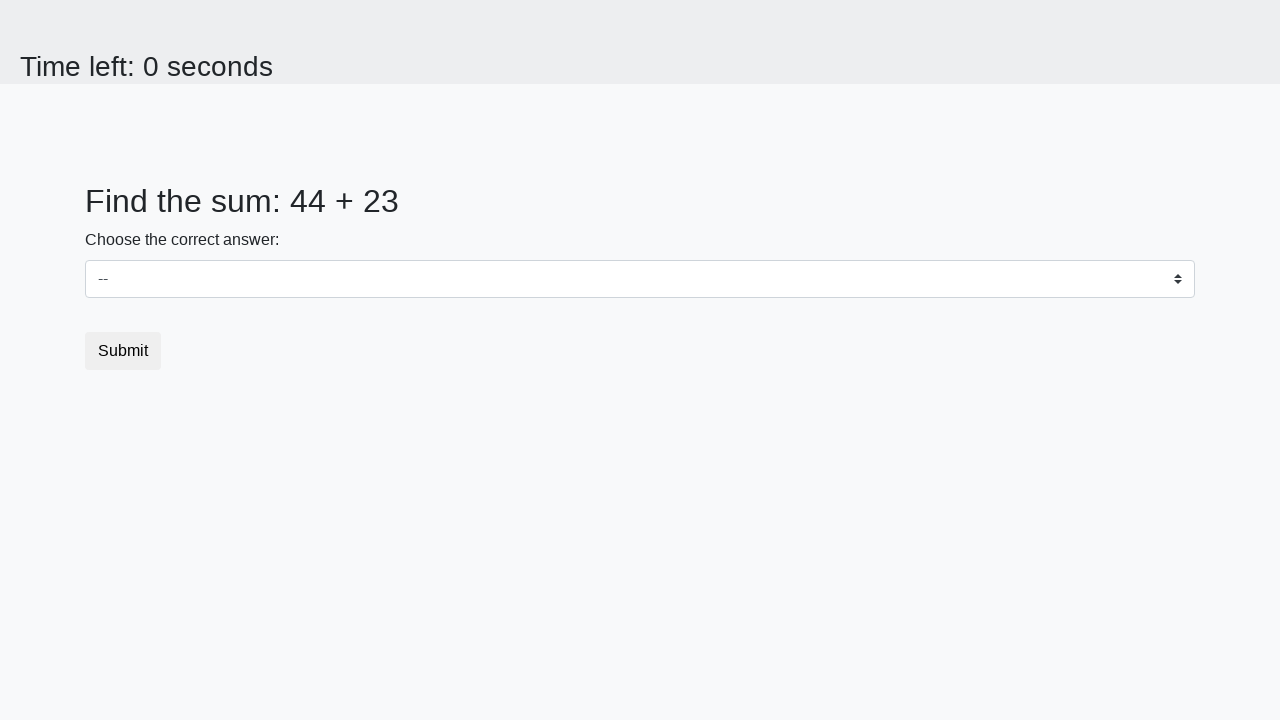

Calculated sum: 44 + 23 = 67
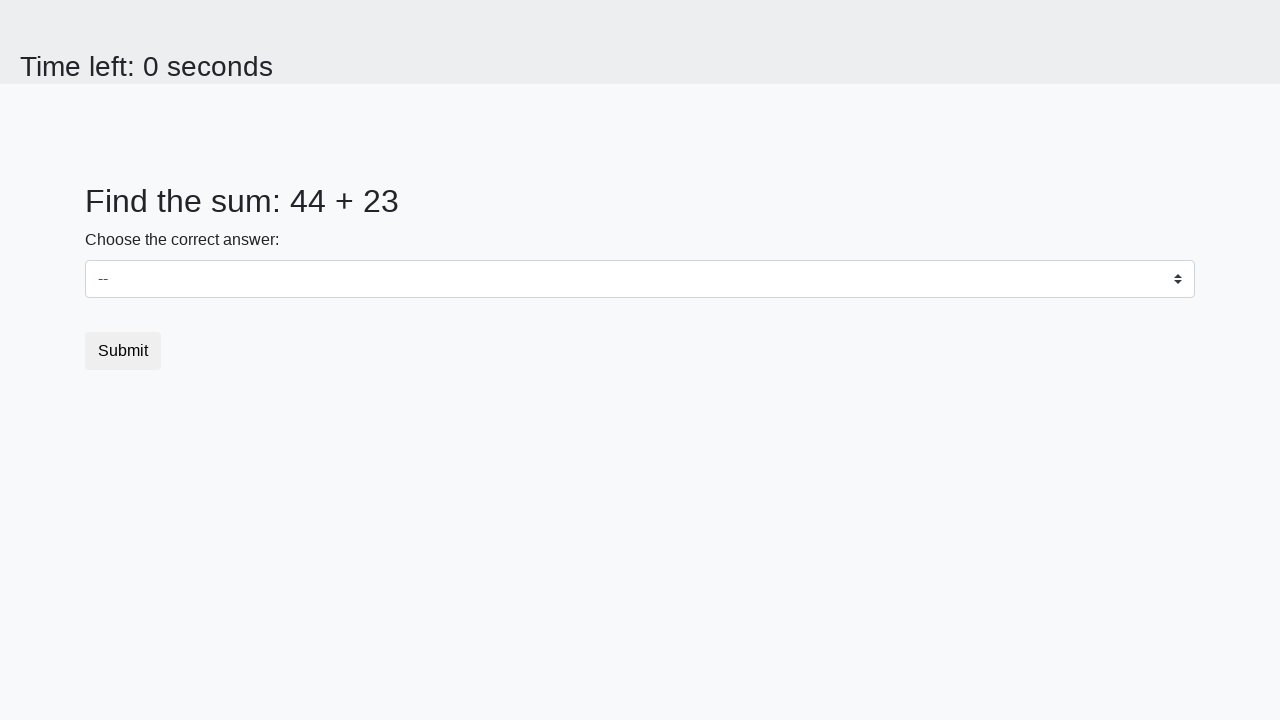

Selected result 67 from dropdown on select
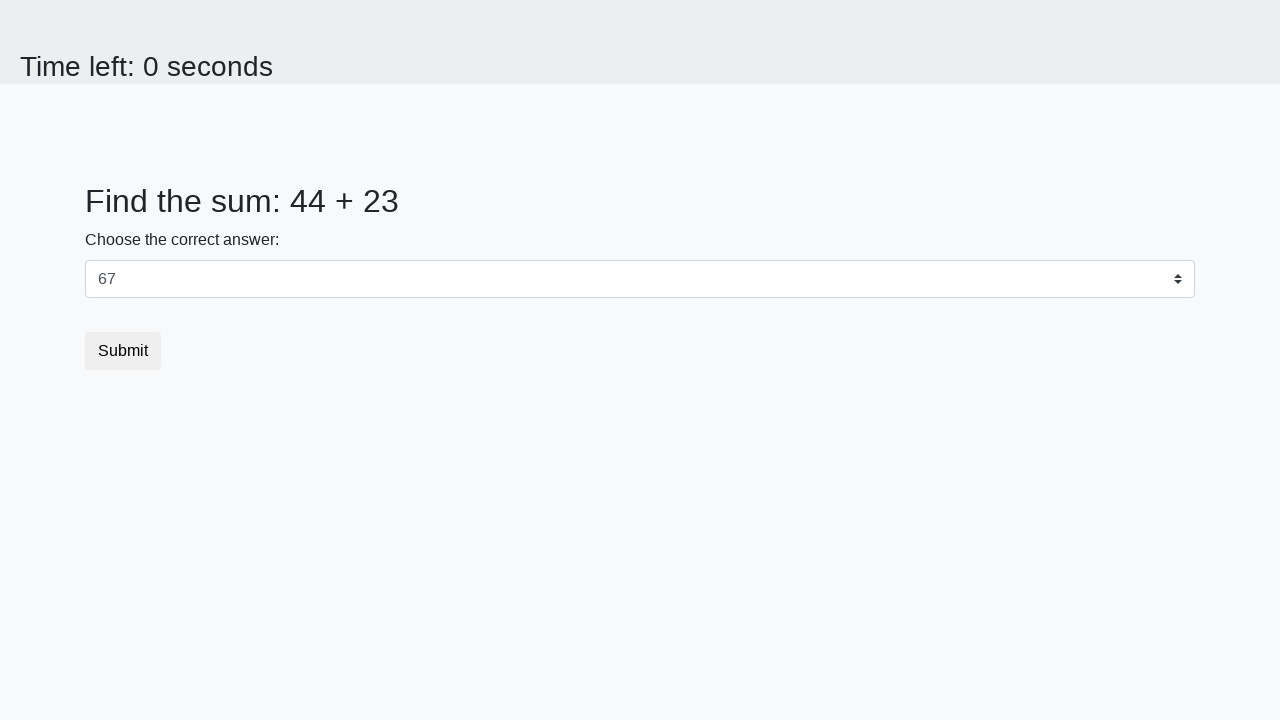

Clicked submit button to submit the form at (123, 351) on .btn.btn-default
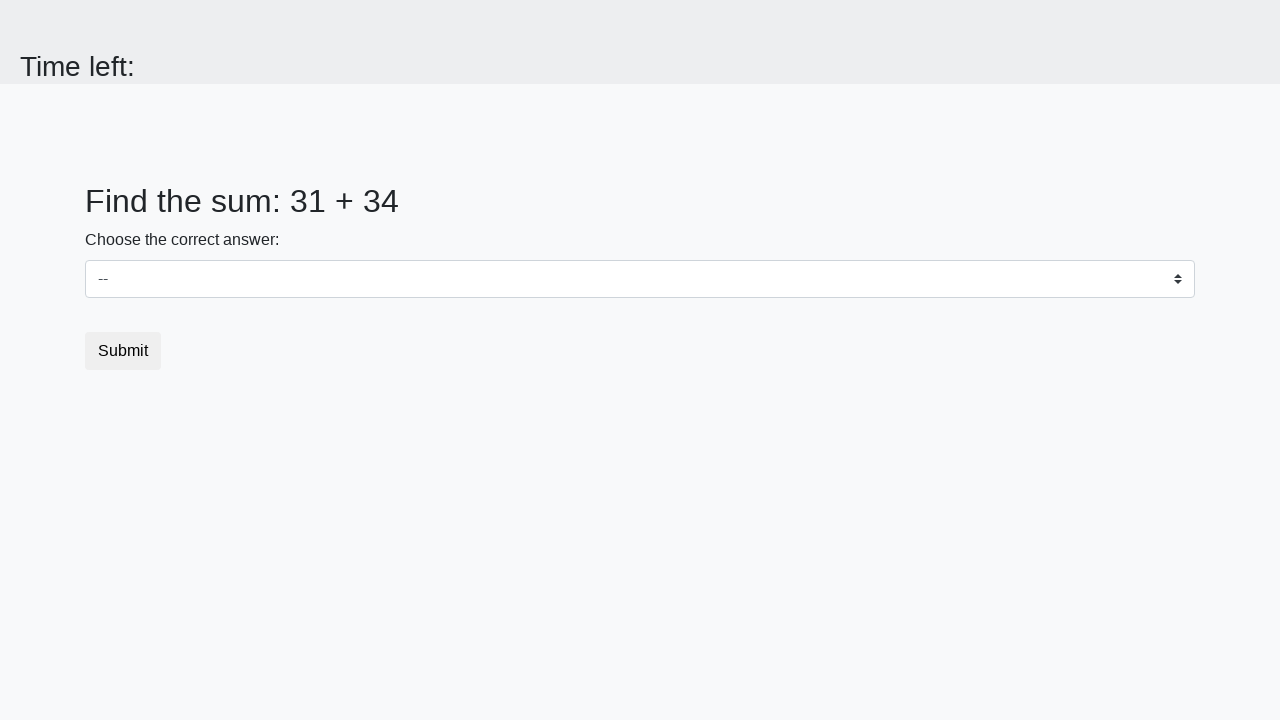

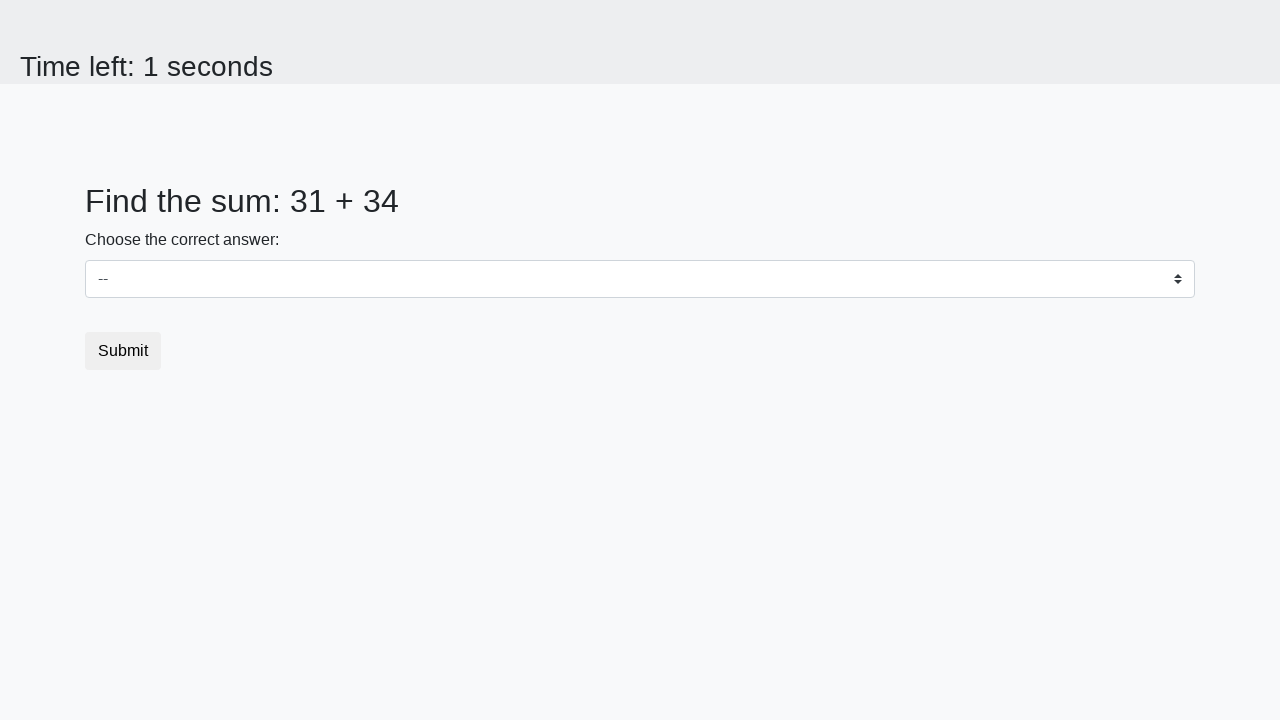